Tests clicking the load more button to fetch additional news items

Starting URL: https://orfarchiv.news/

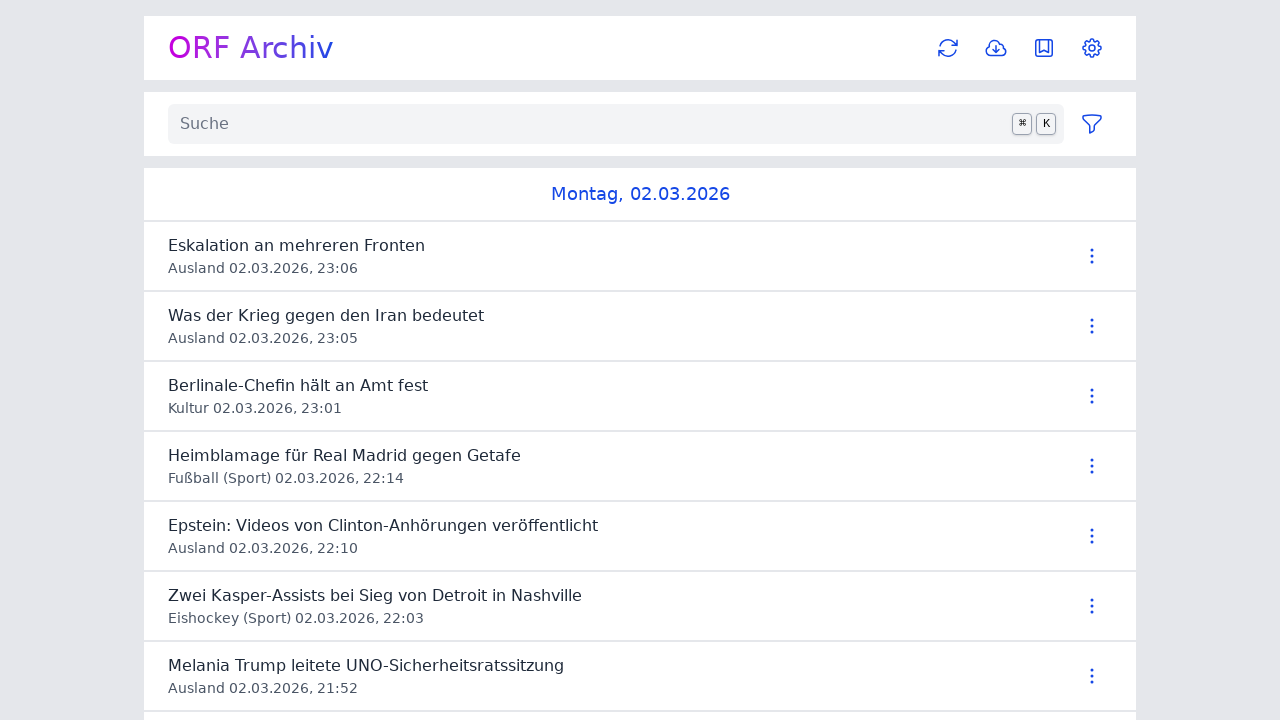

Waited for load more button to appear
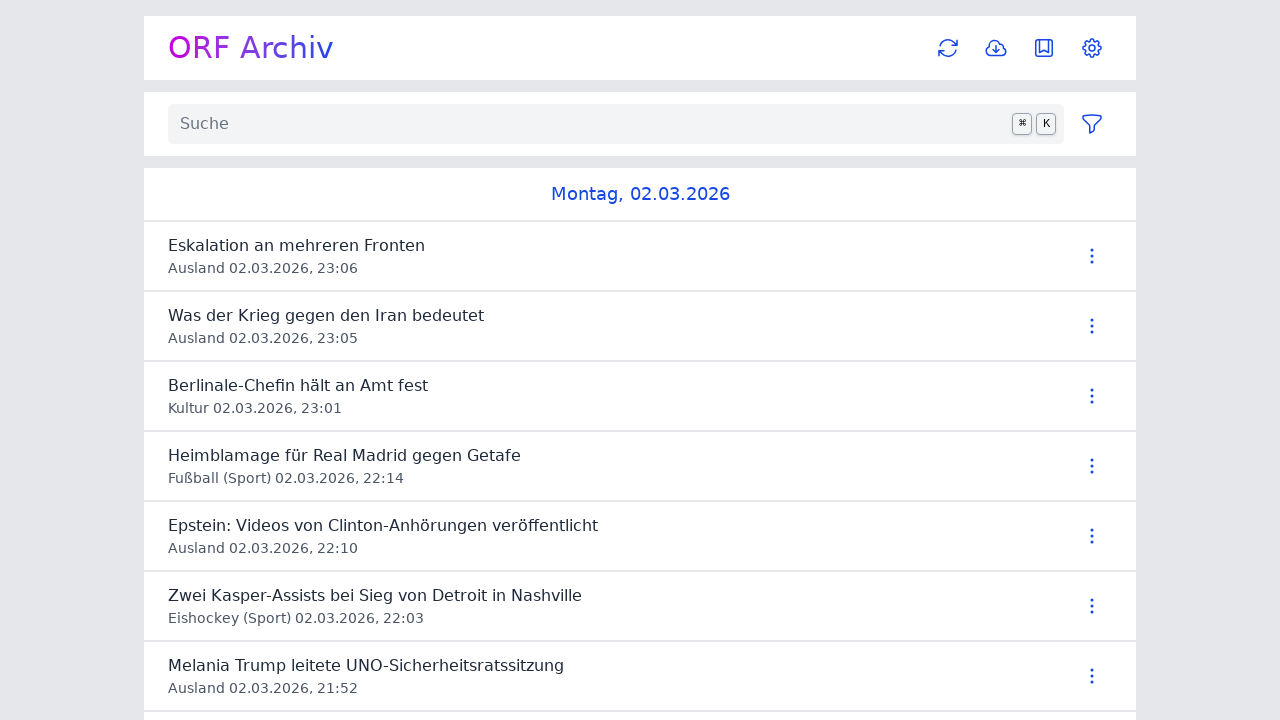

Retrieved initial news item count: 100 items
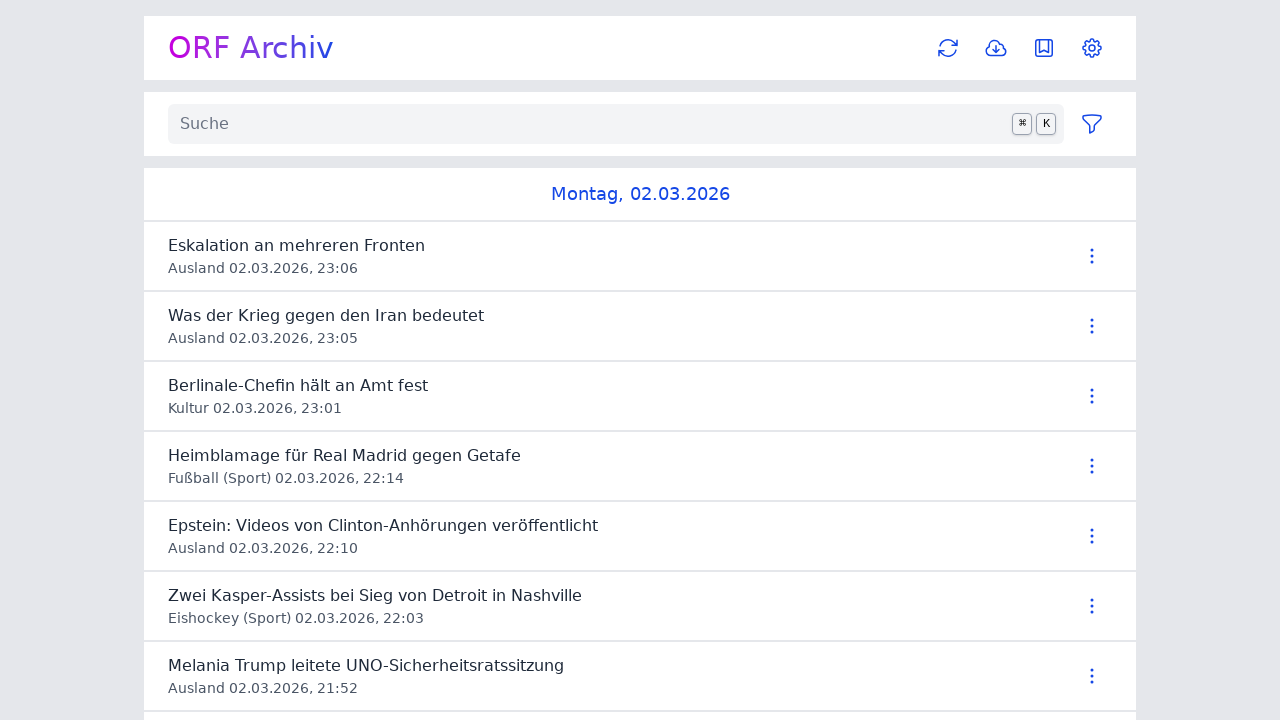

Clicked load more button to fetch additional news items at (640, 620) on main > div > button
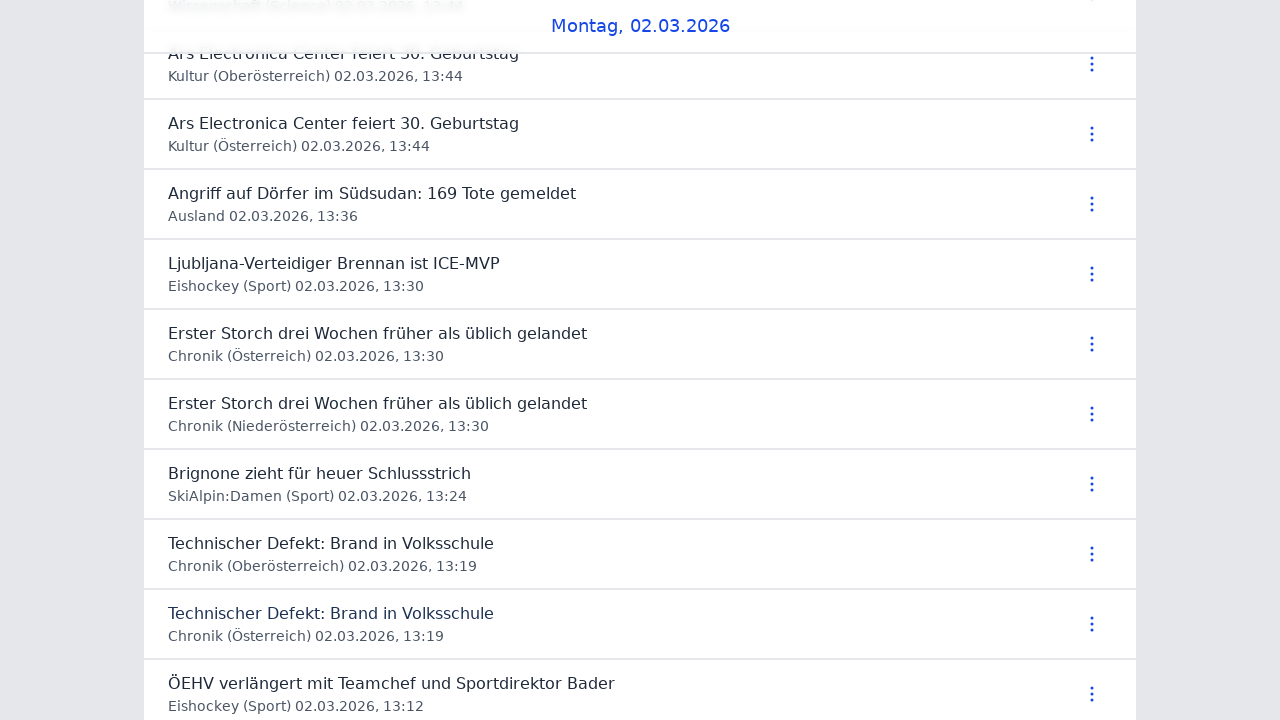

Waited for network idle - additional news items loaded
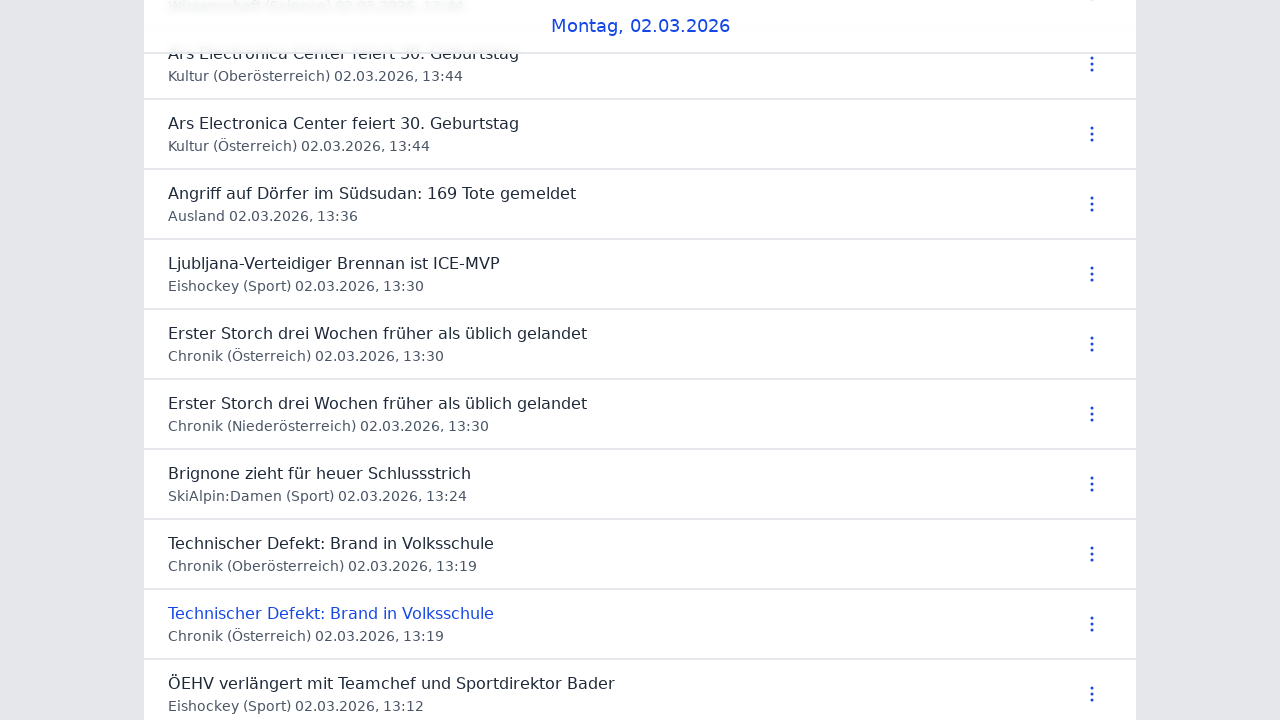

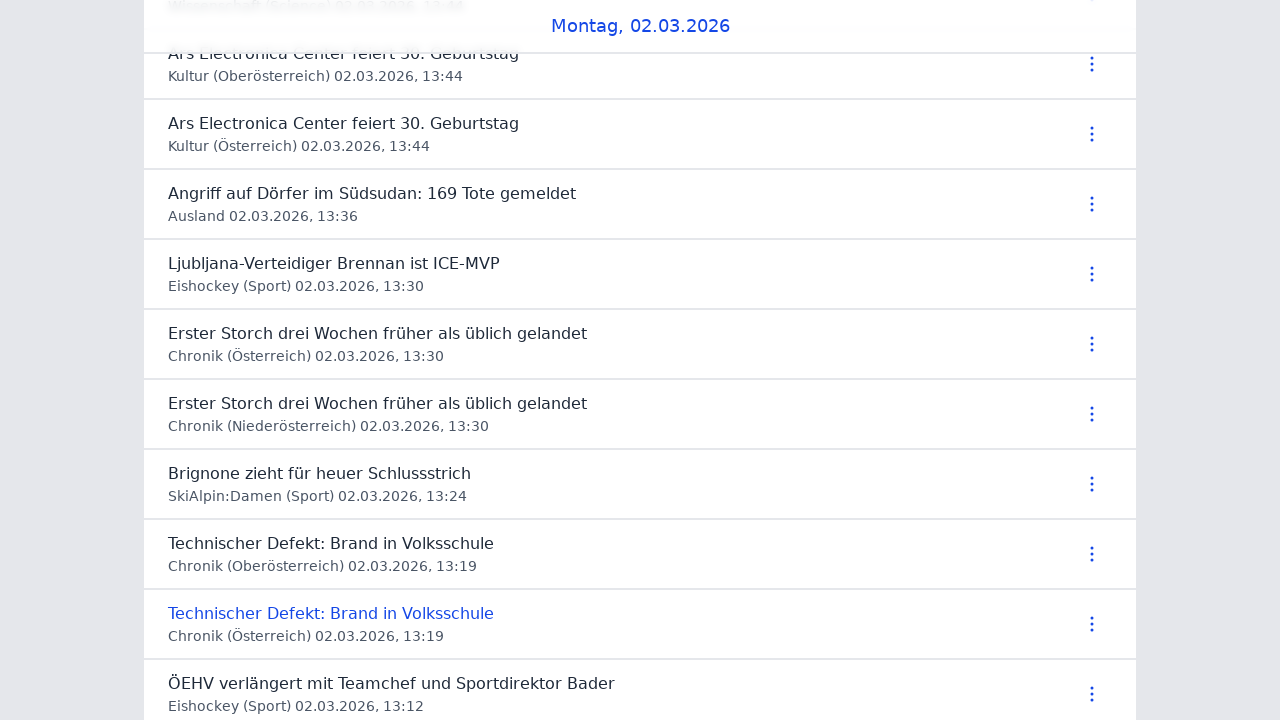